Tests that the login page header text is correct

Starting URL: https://the-internet.herokuapp.com/

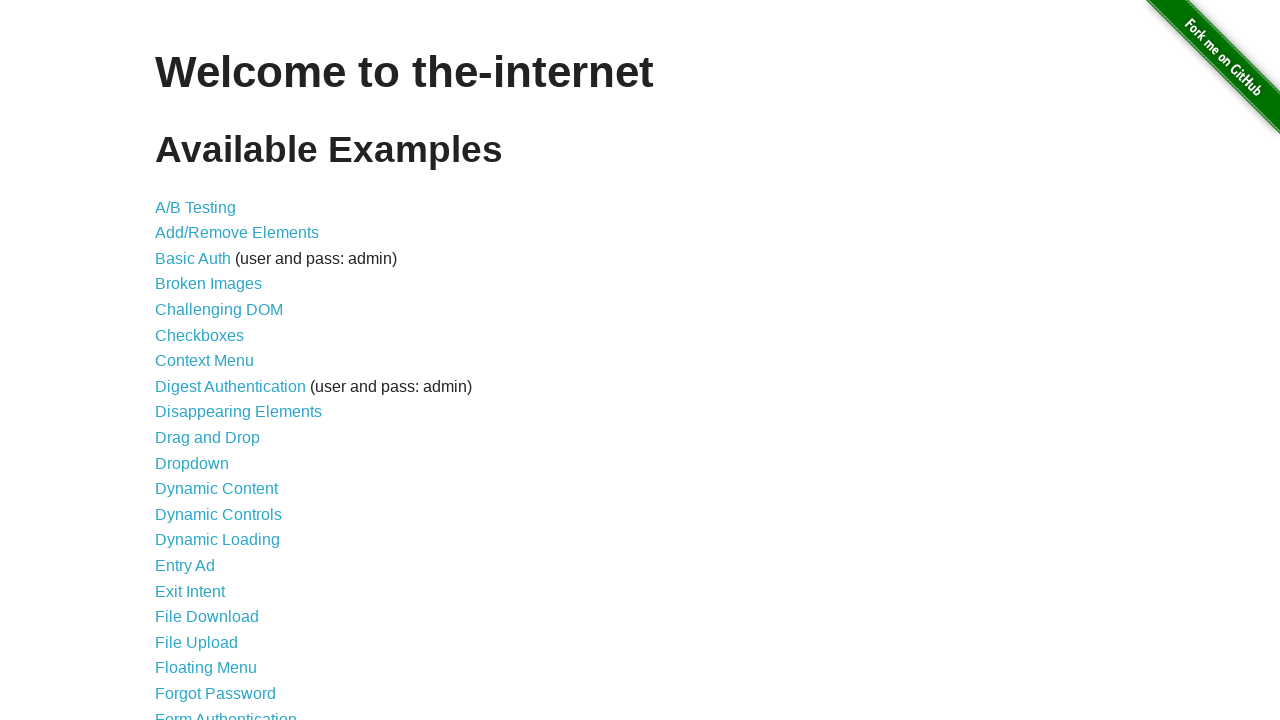

Clicked Form Authentication link at (226, 712) on xpath=//a[text() = "Form Authentication"]
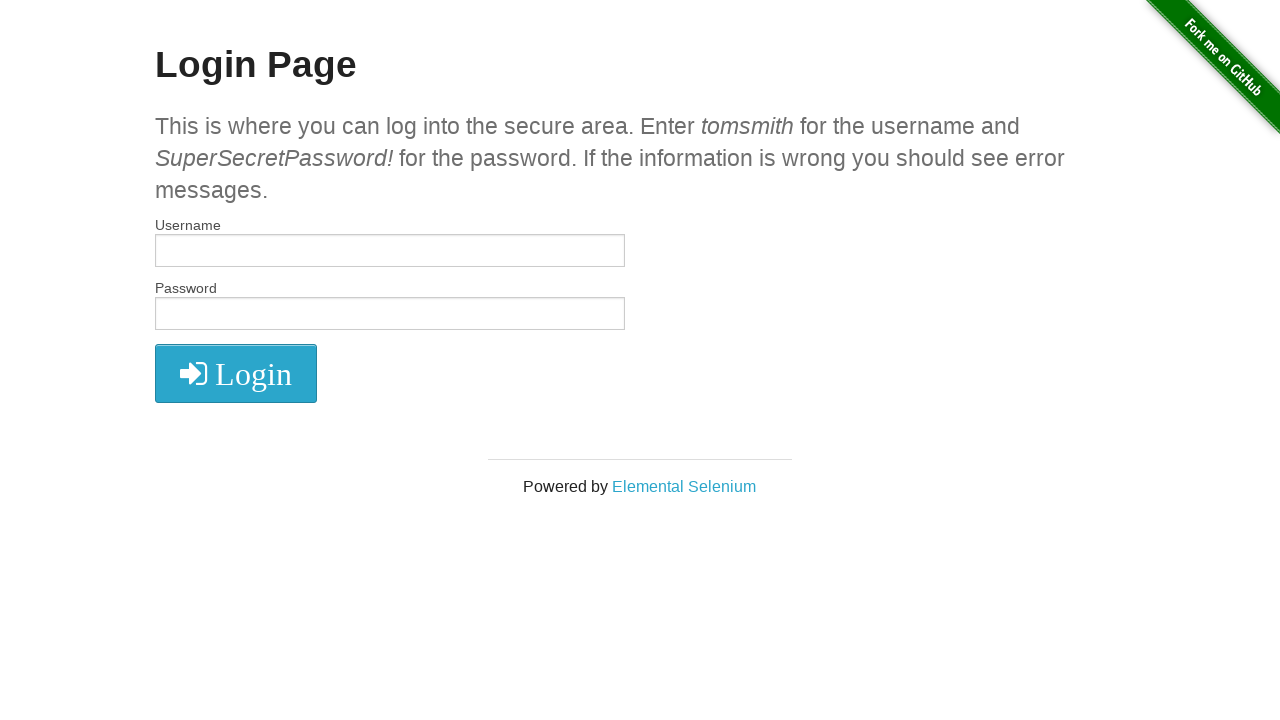

Retrieved h2 header text from login page
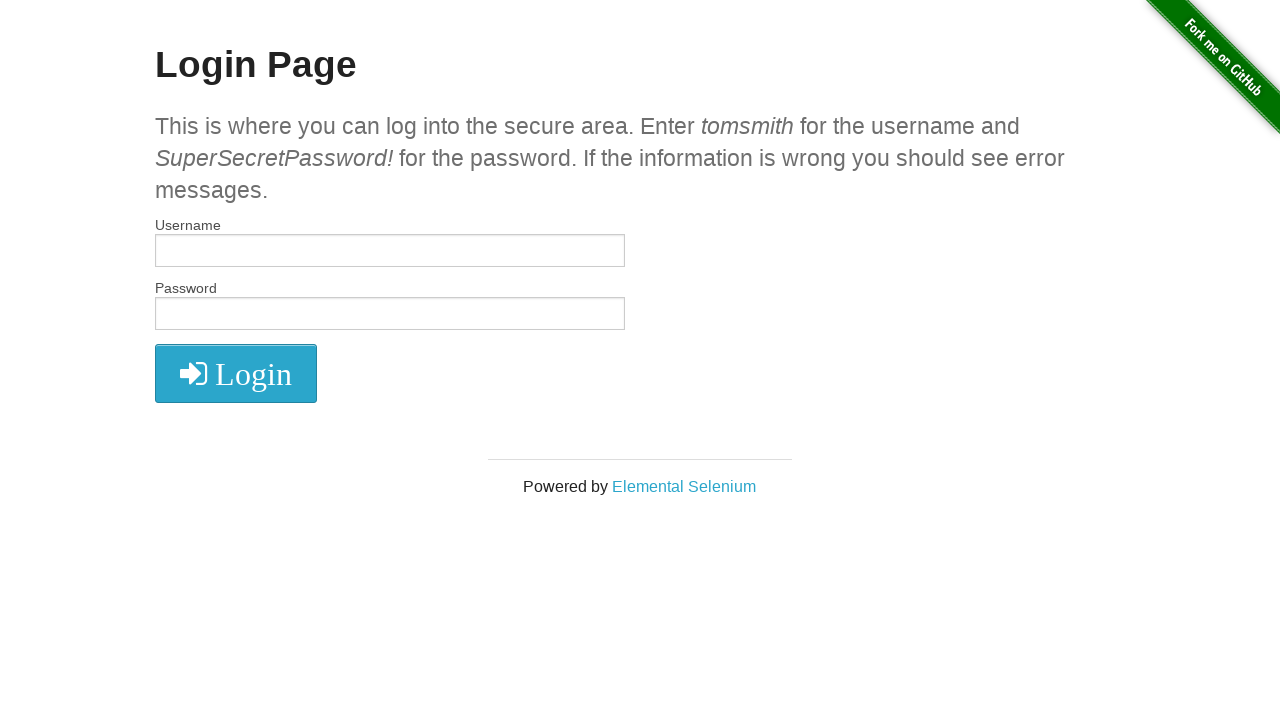

Verified h2 text is 'Login Page' - assertion passed
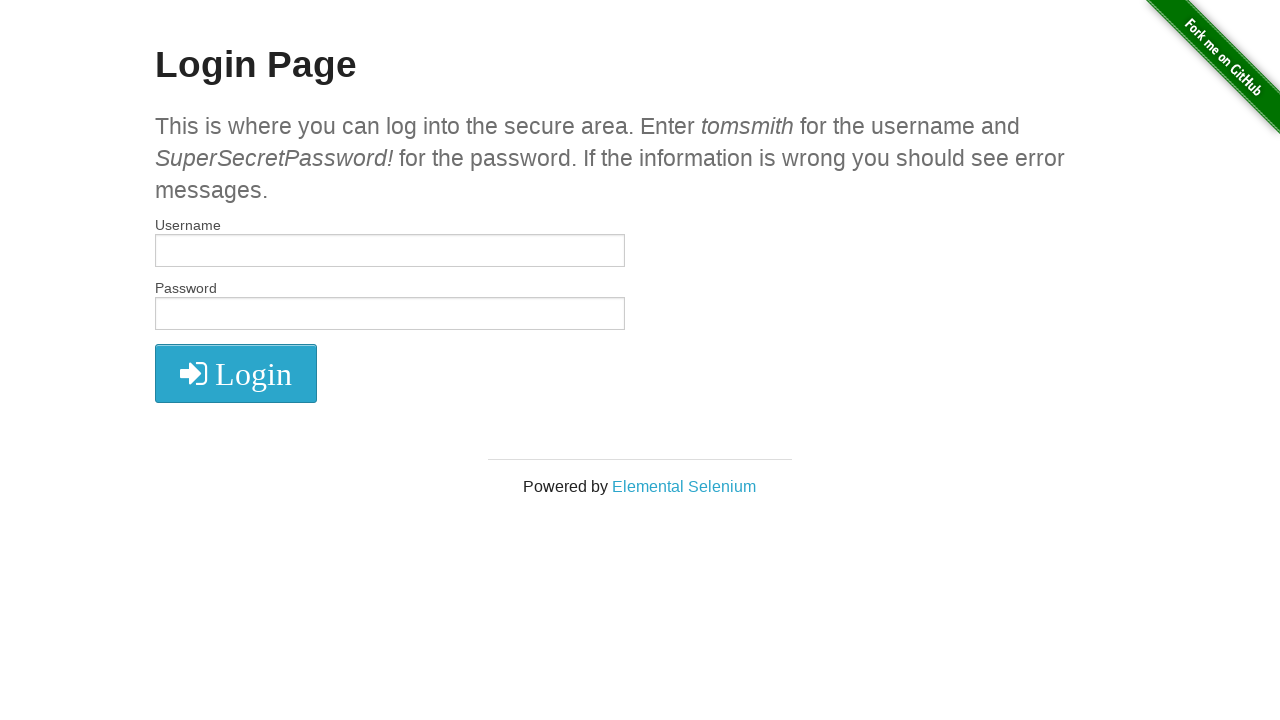

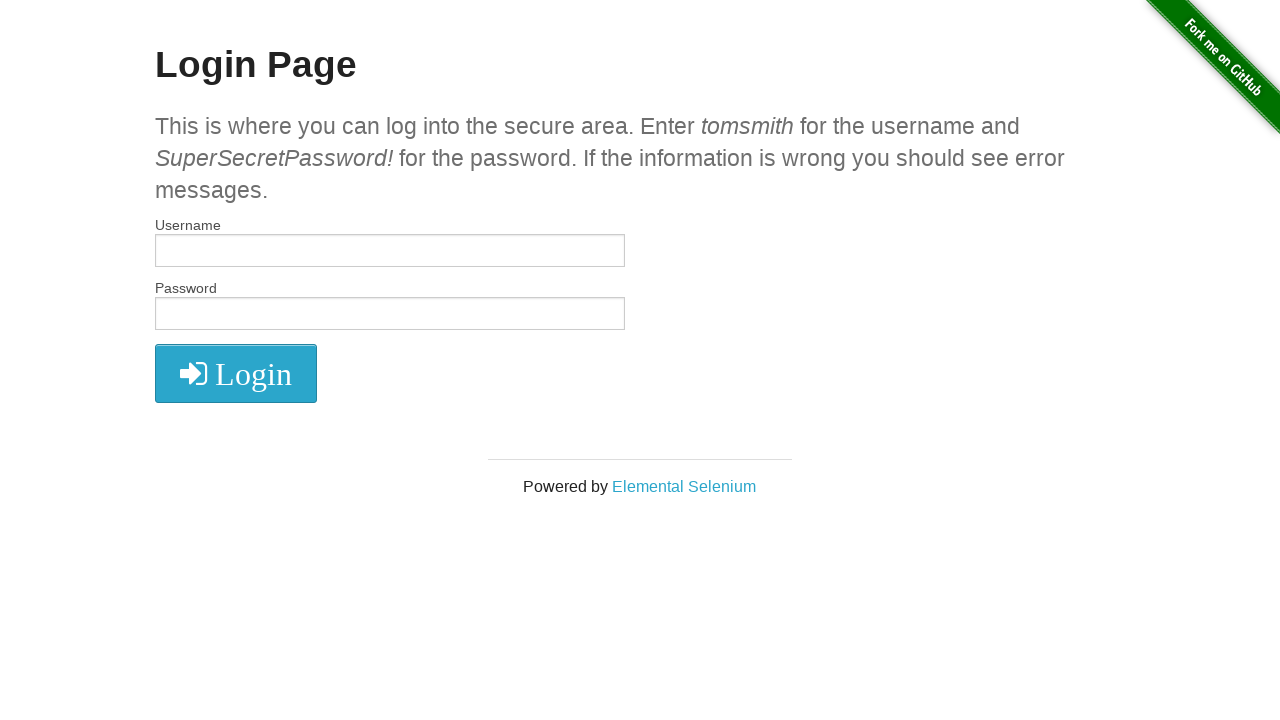